Tests the password reset functionality by clicking the "forgot password" link on the login page and verifying that the reset password button displays the correct text.

Starting URL: https://login1.nextbasecrm.com/

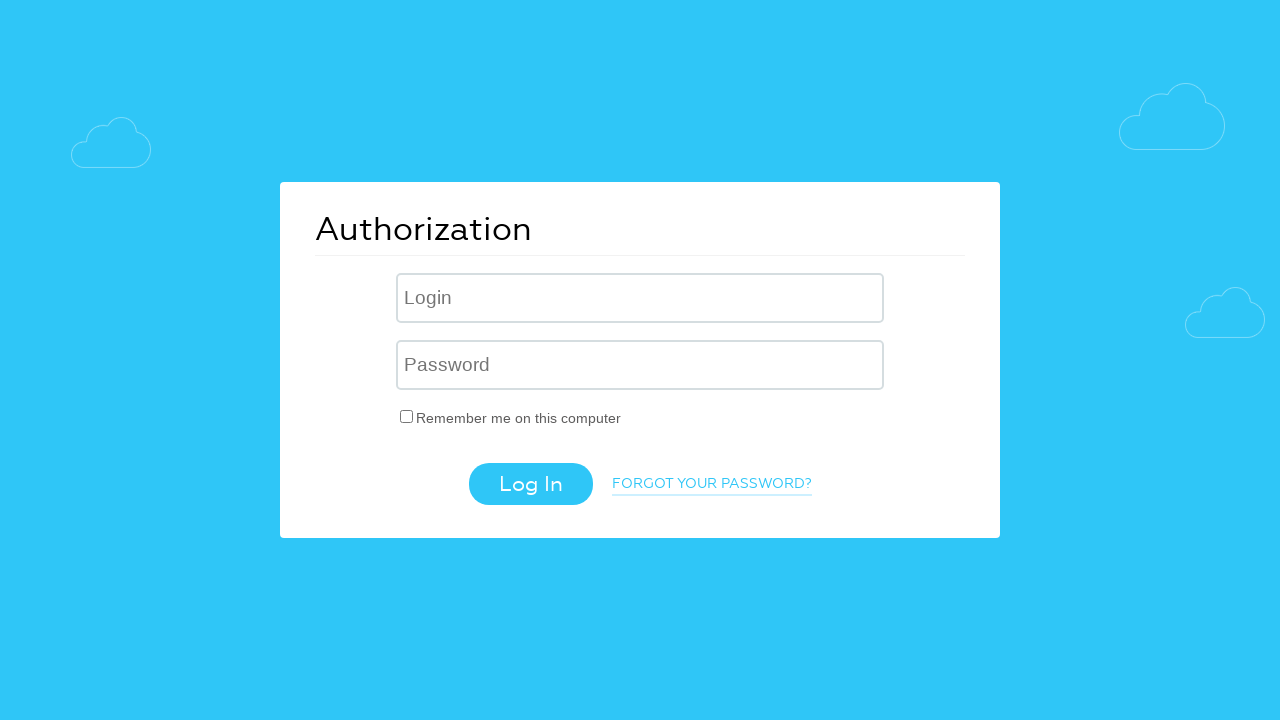

Clicked on 'forgot password' link at (712, 485) on a.login-link-forgot-pass
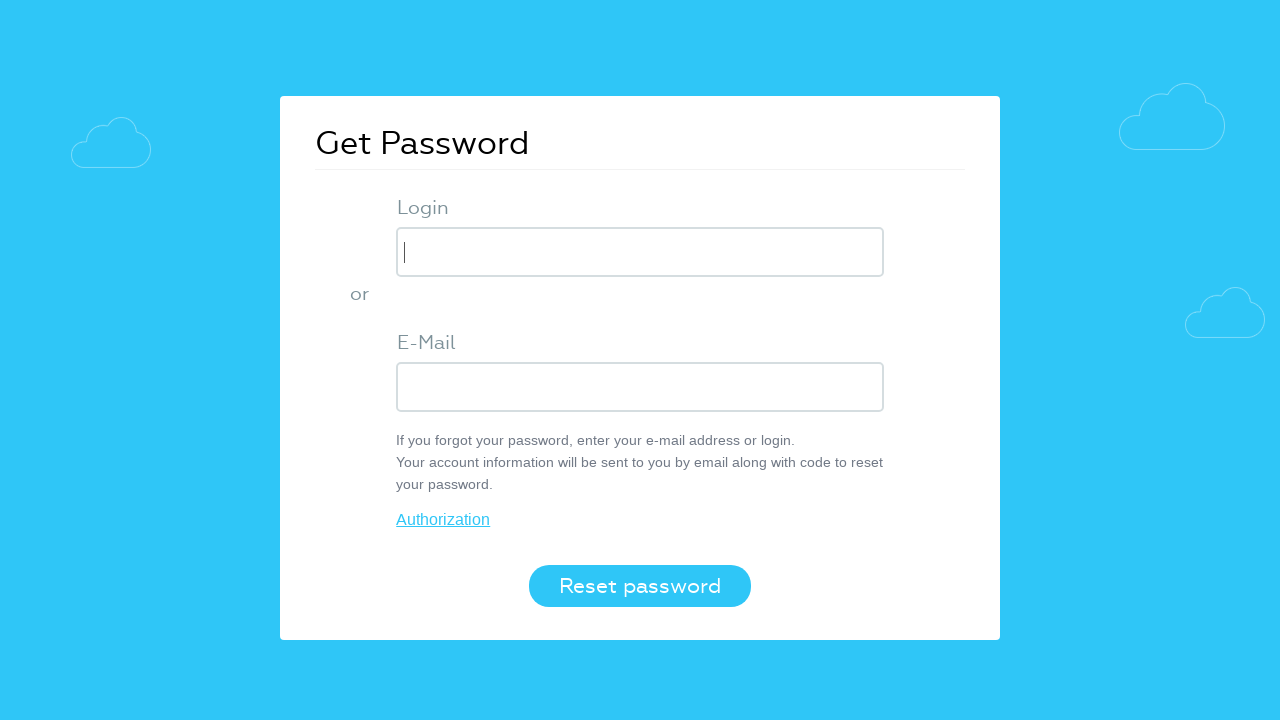

Reset password button became visible
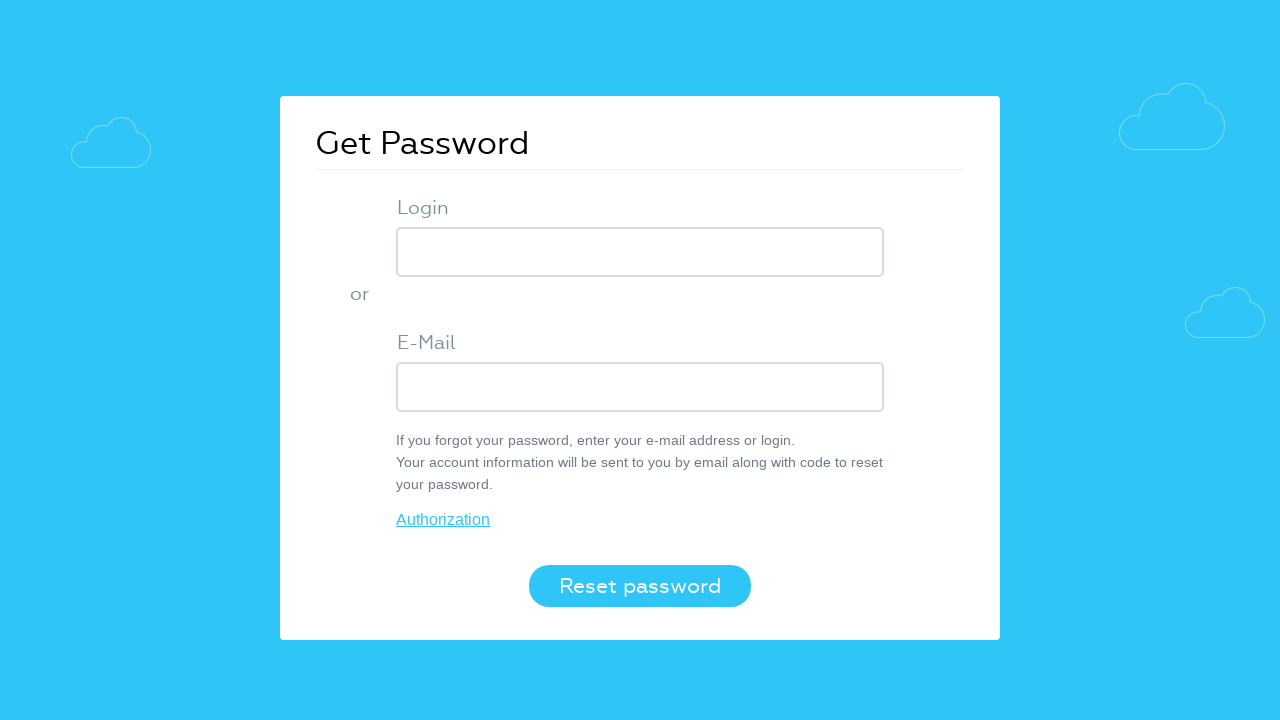

Retrieved reset button value attribute: 'Reset password'
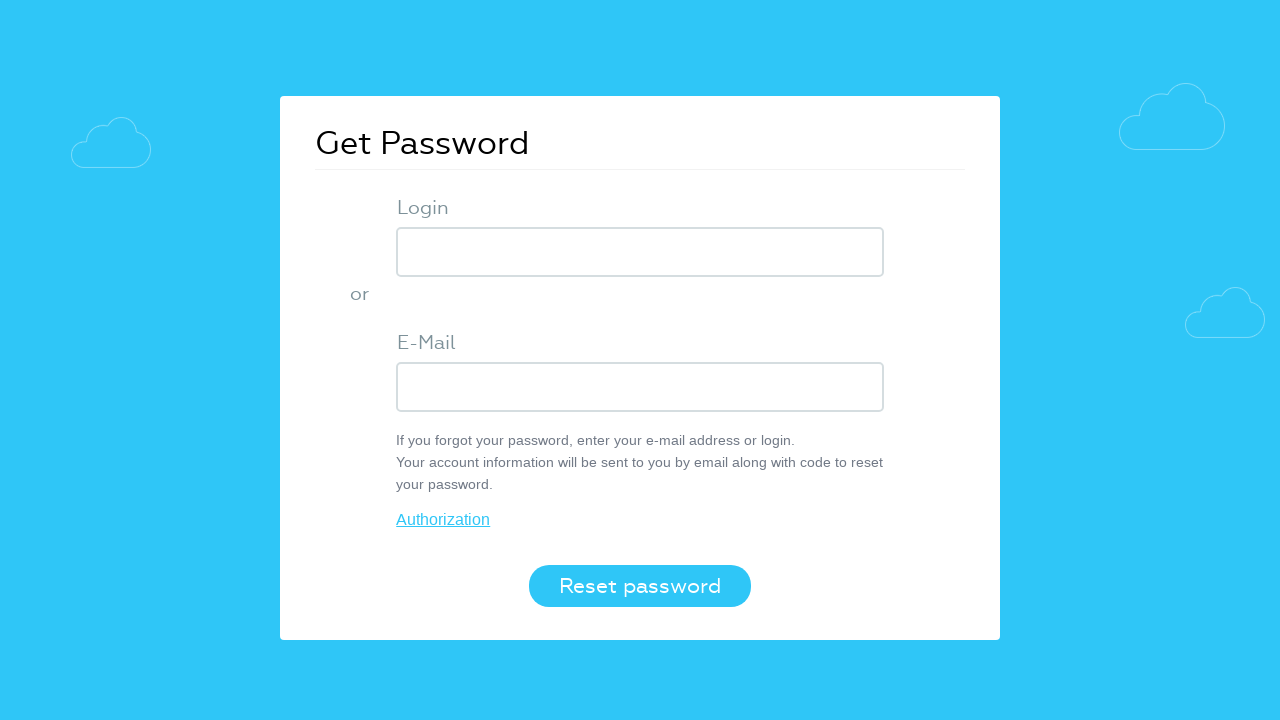

Verified reset button displays correct text 'Reset password'
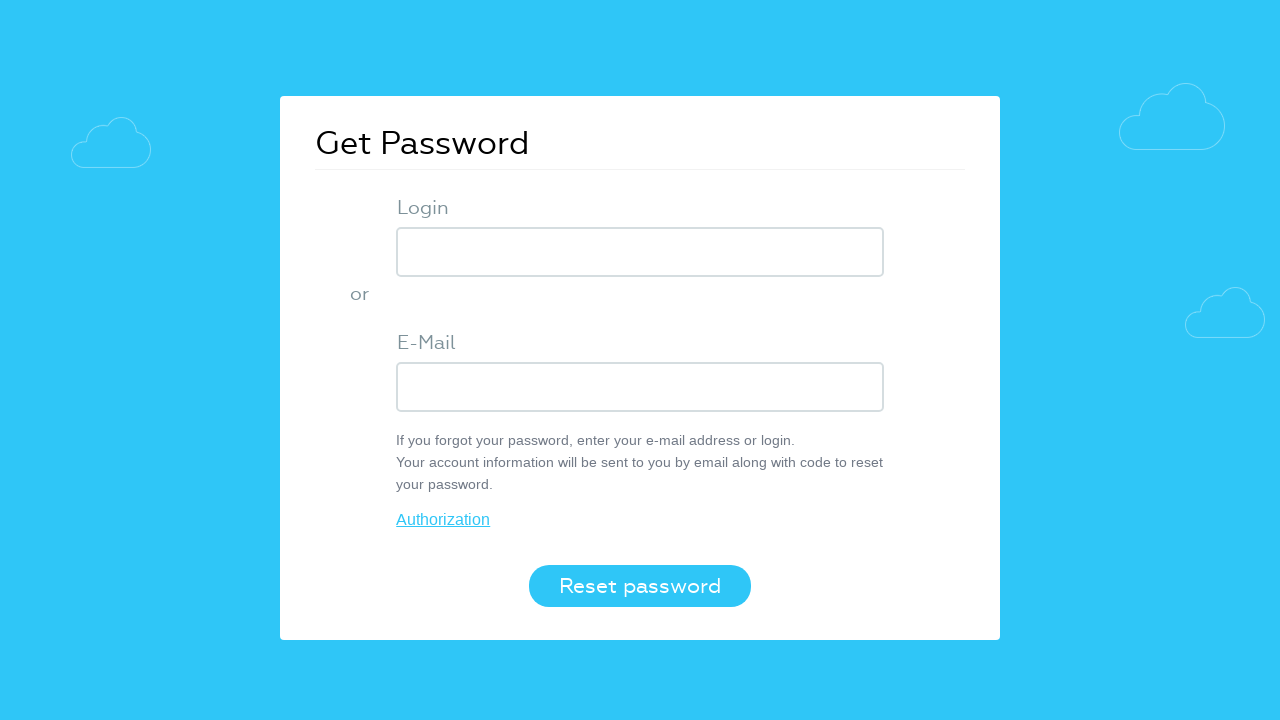

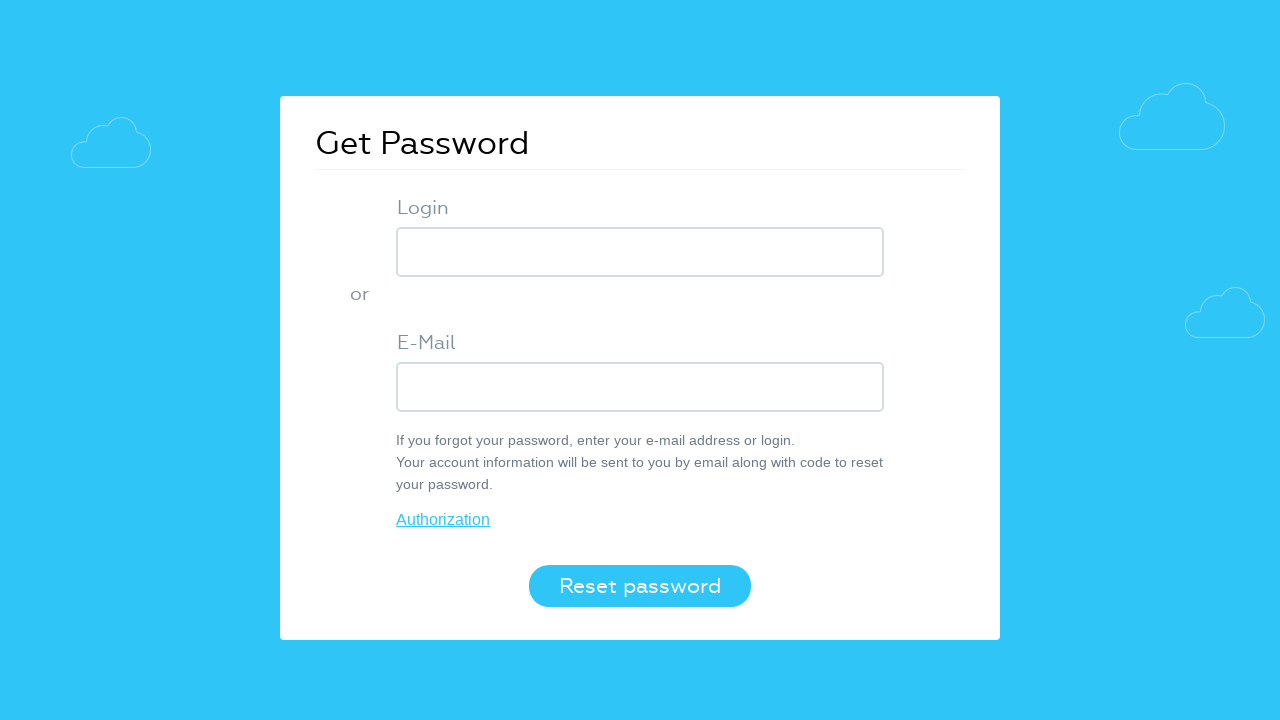